Tests browser window management functionality including maximize, minimize, fullscreen, and custom positioning/sizing operations

Starting URL: https://techproeducation.com

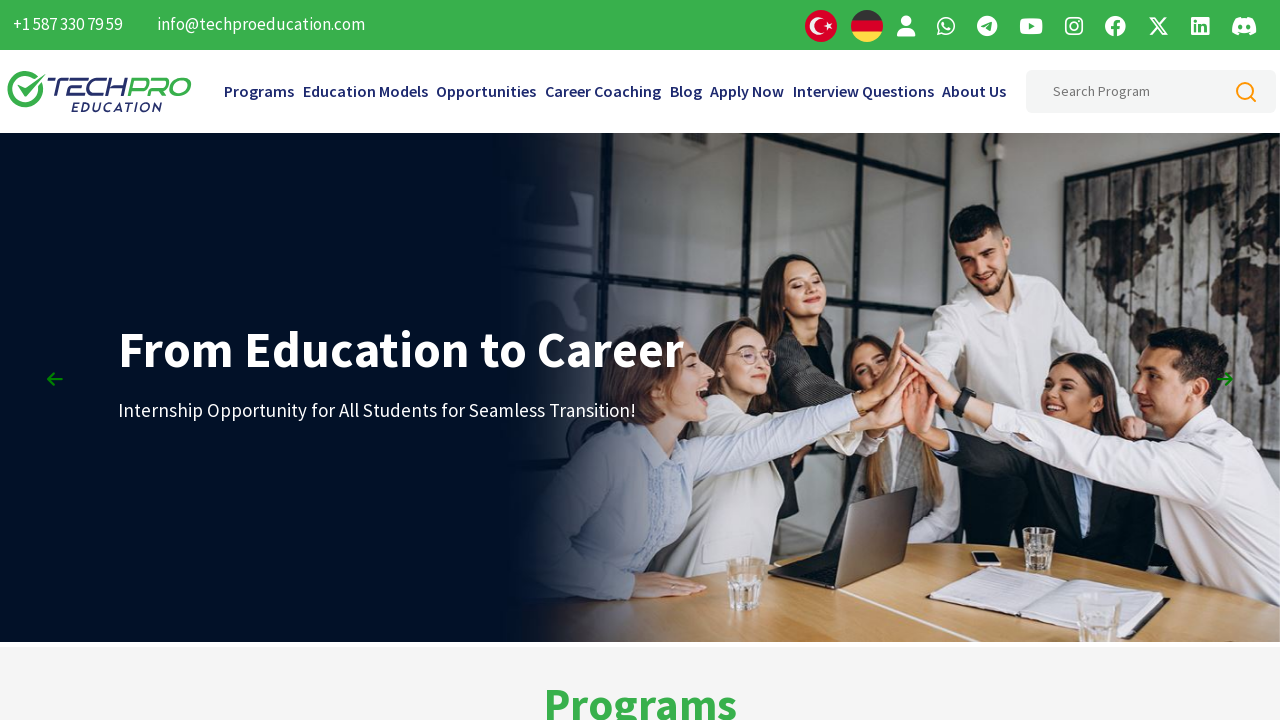

Retrieved initial window position using JavaScript evaluation
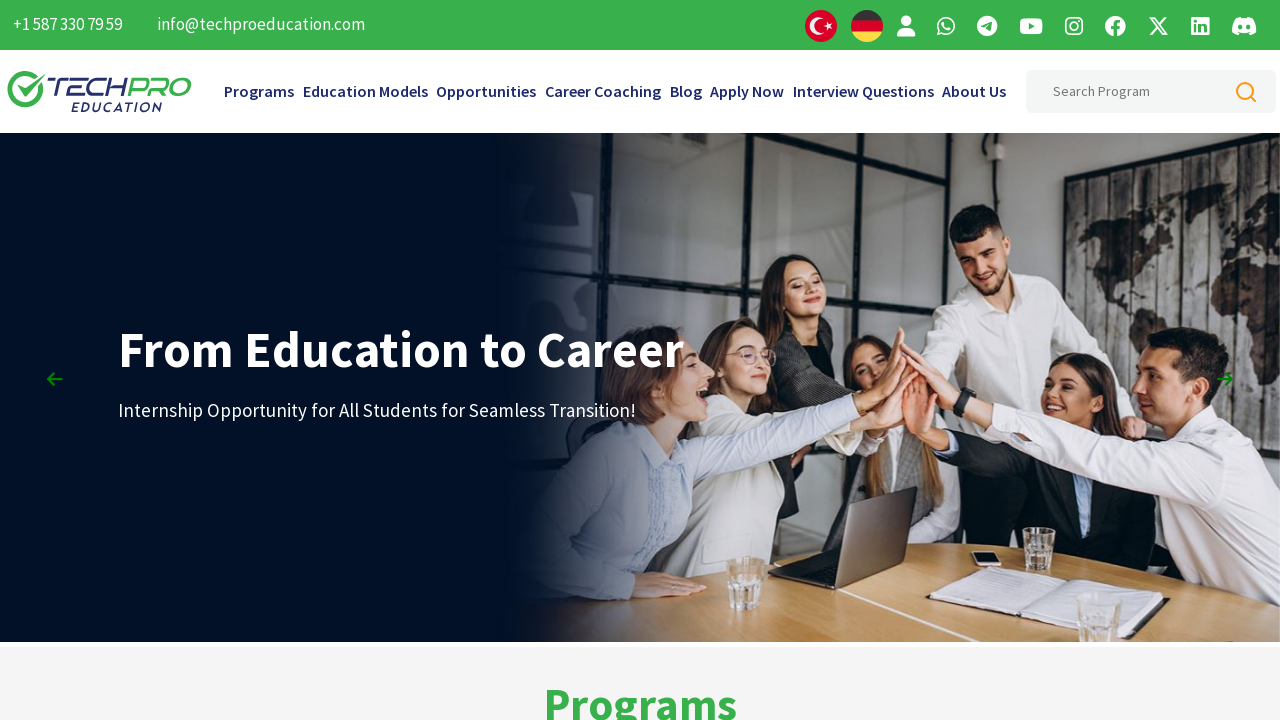

Retrieved initial window size using JavaScript evaluation
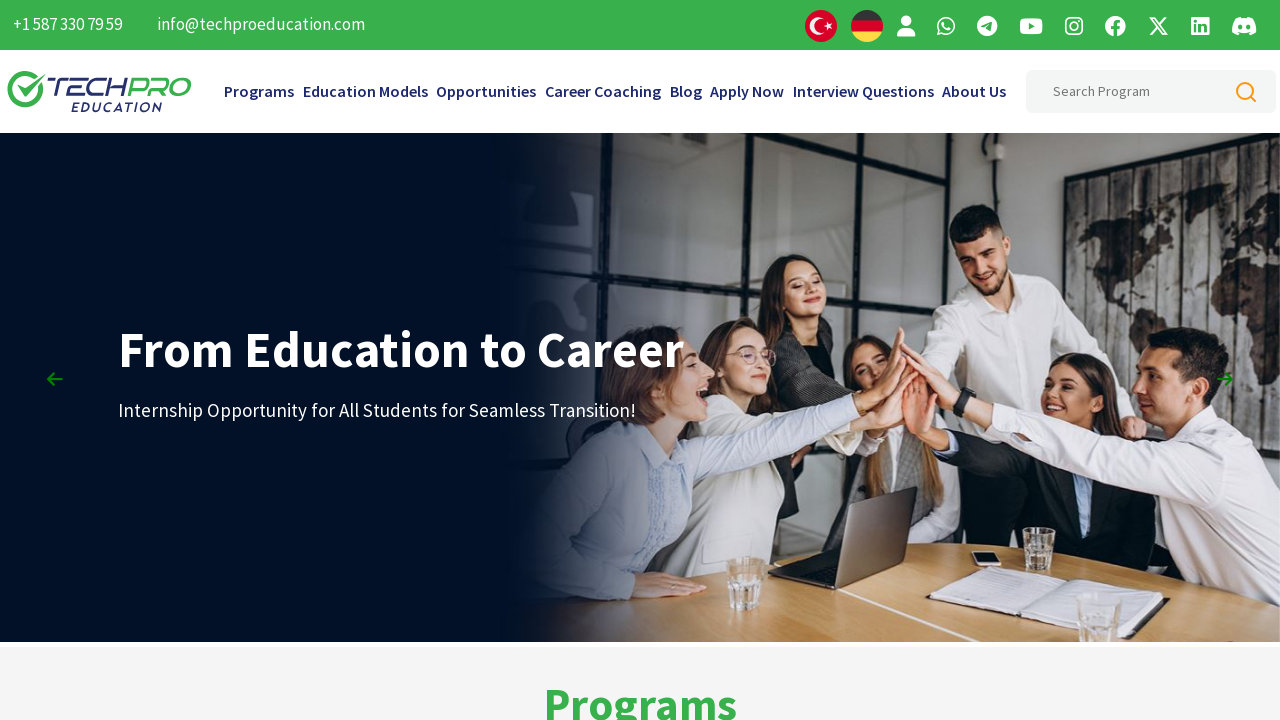

Maximized window by setting viewport to 1920x1080
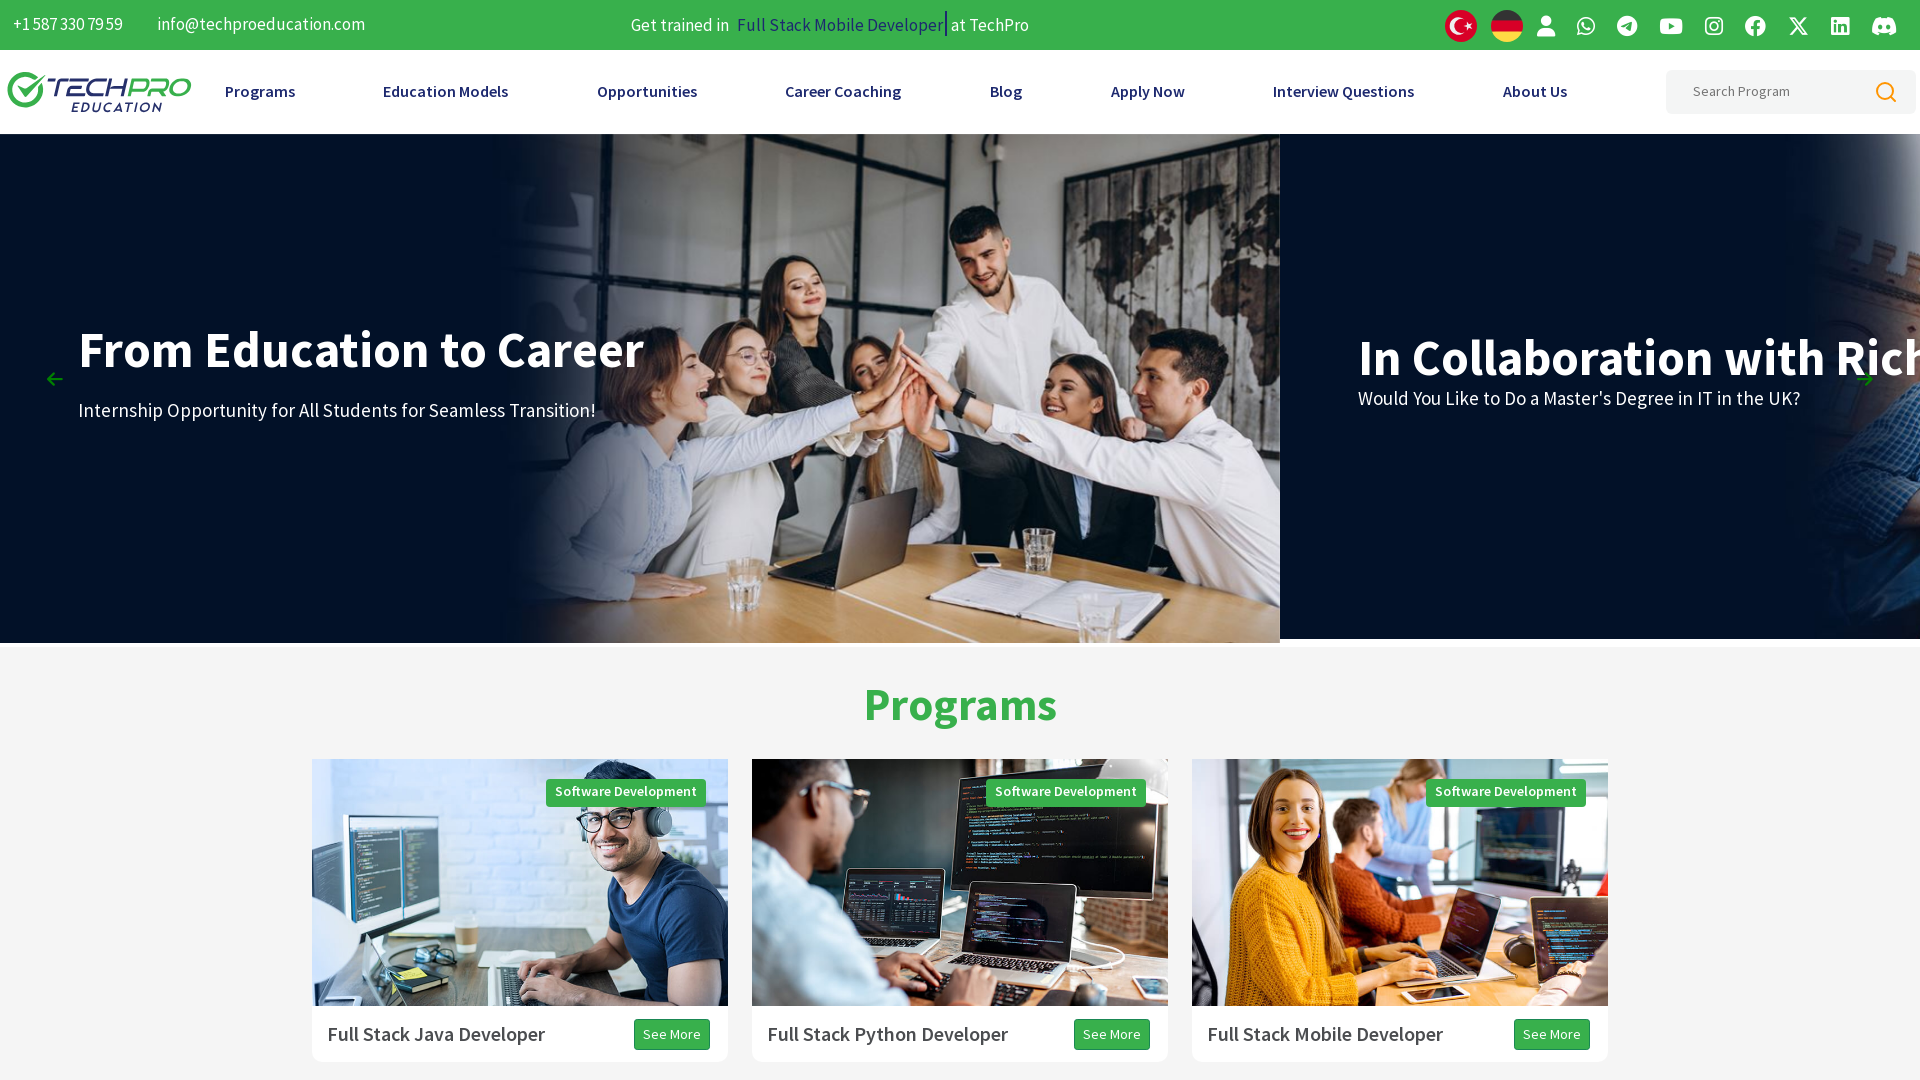

Minimized window by setting viewport to 100x100
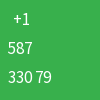

Set fullscreen mode by setting viewport to 1920x1080
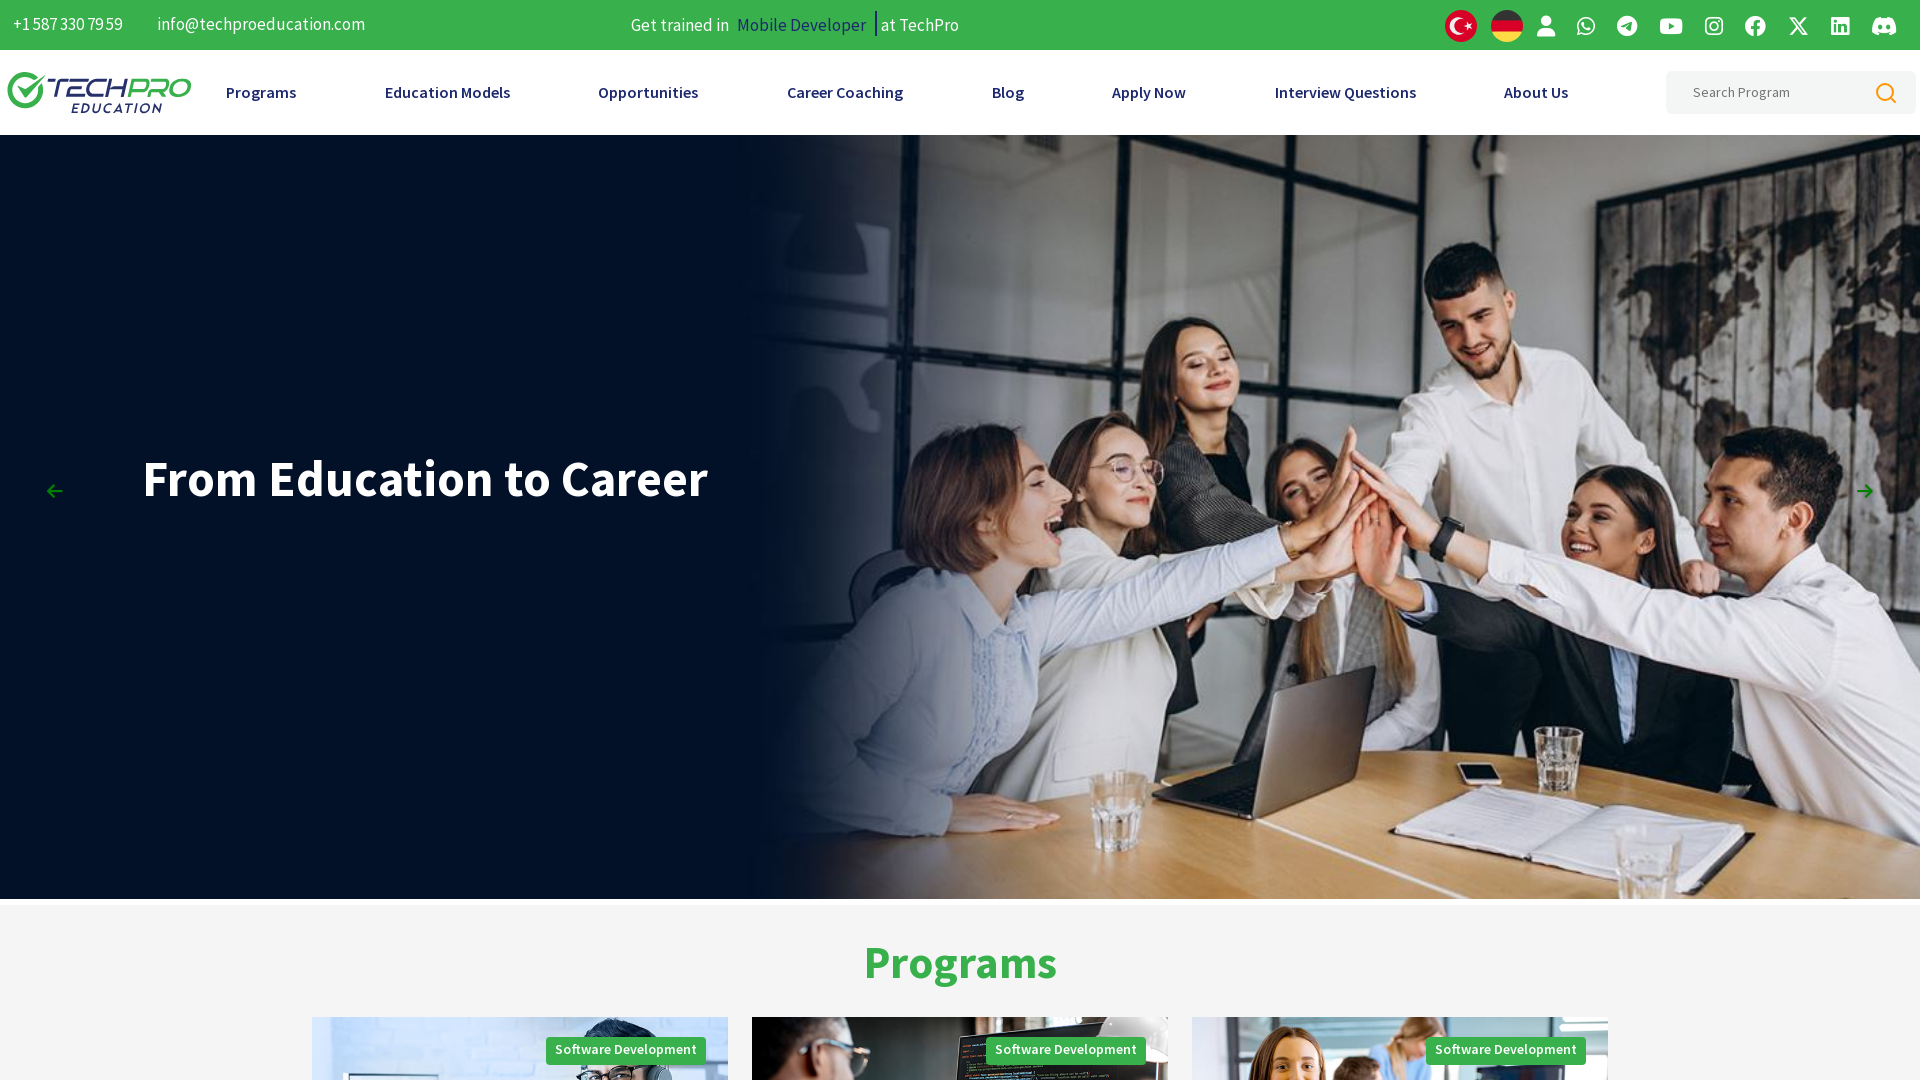

Set custom viewport size to 600x600
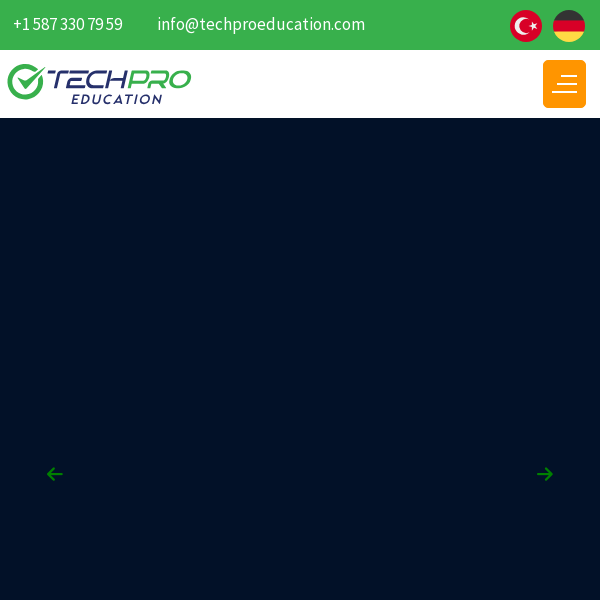

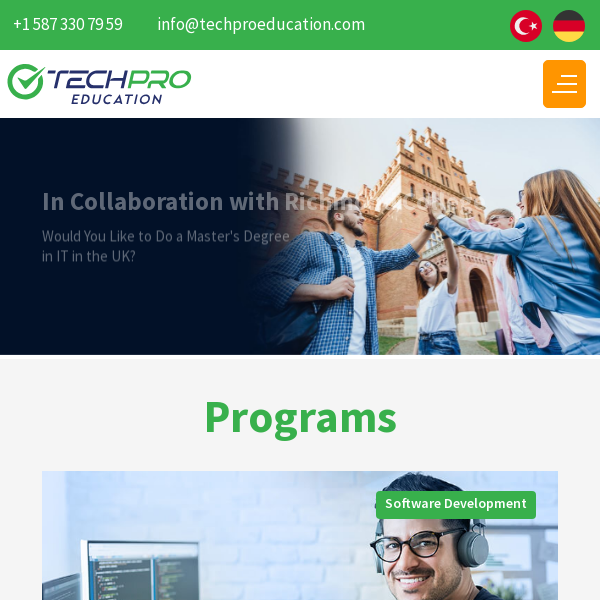